Tests the progress bar functionality by clicking the start button and waiting for the progress bar to reach 100% completion

Starting URL: https://demoqa.com/progress-bar

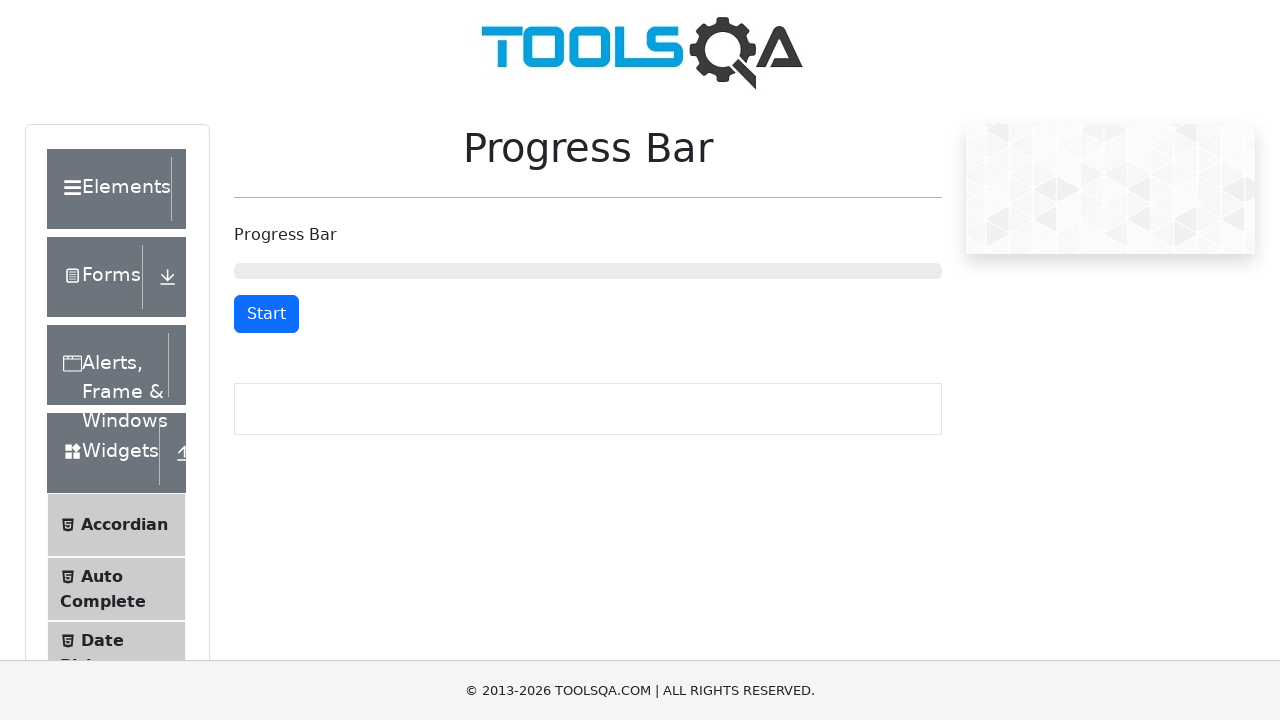

Clicked the start button to begin progress bar at (266, 314) on button#startStopButton
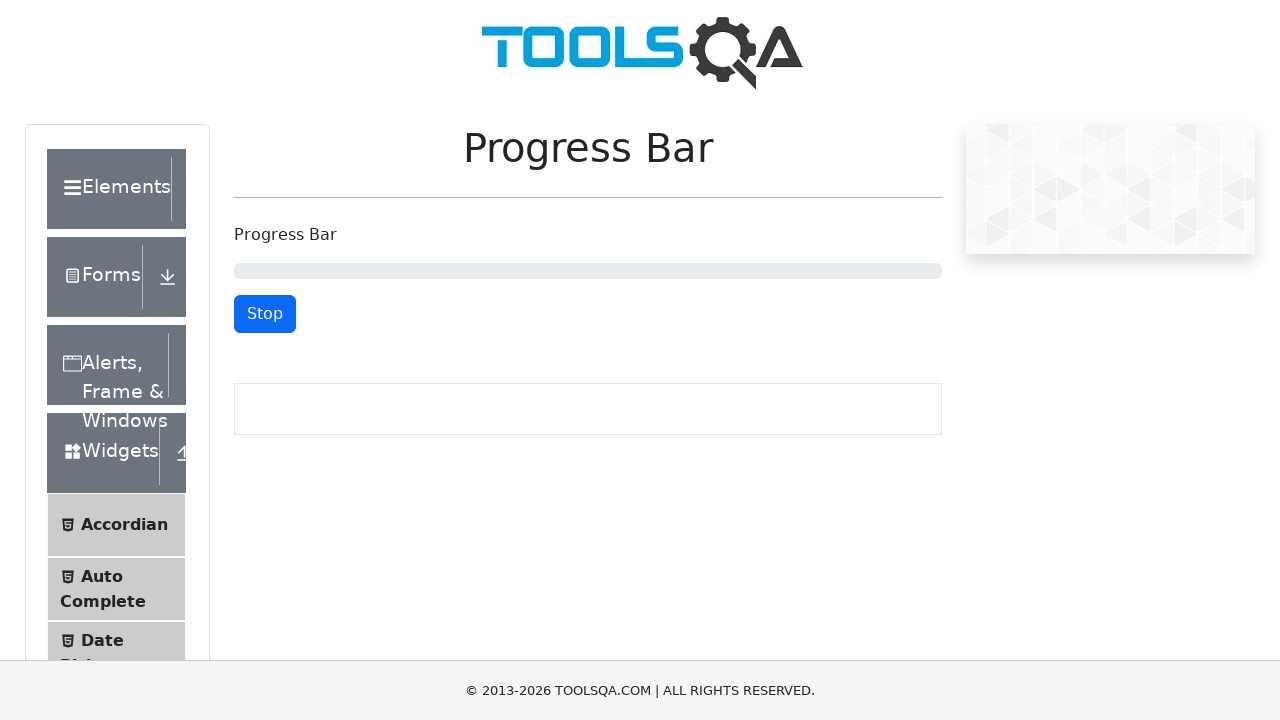

Progress bar reached 100% completion
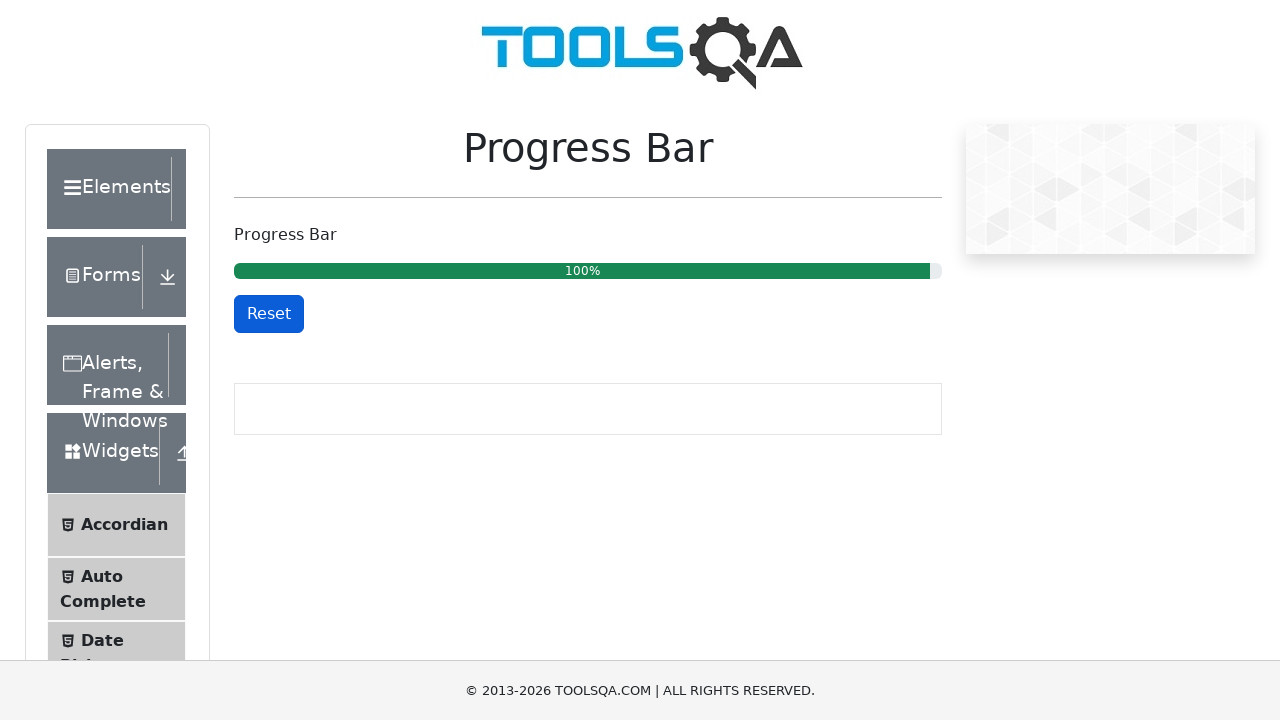

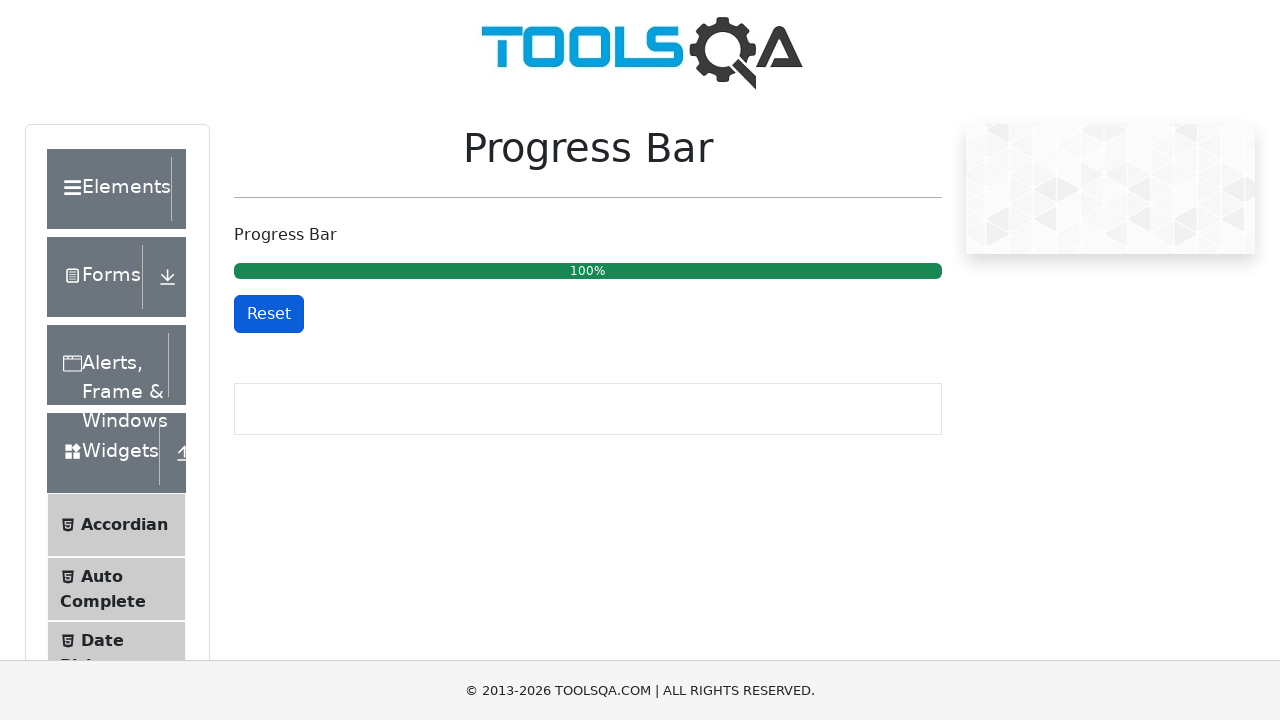